Navigates to JPL Space page and clicks the full image button to view the featured image

Starting URL: https://data-class-jpl-space.s3.amazonaws.com/JPL_Space/index.html

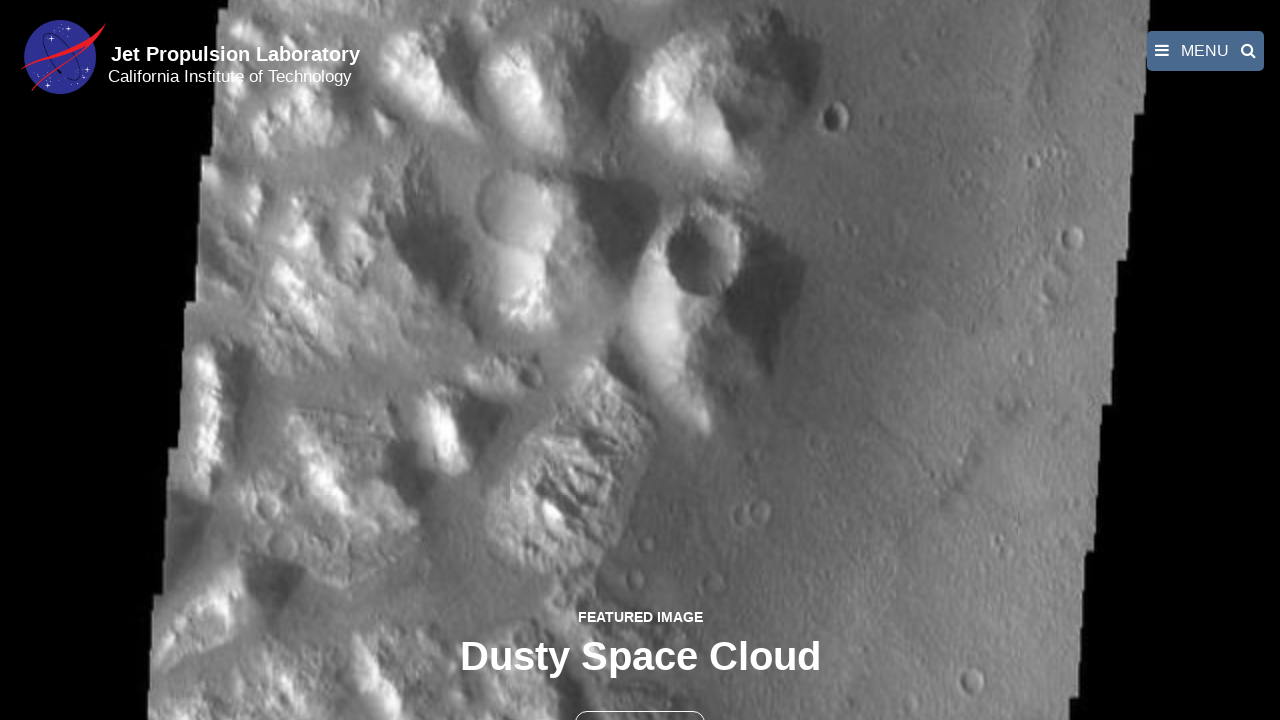

Navigated to JPL Space page
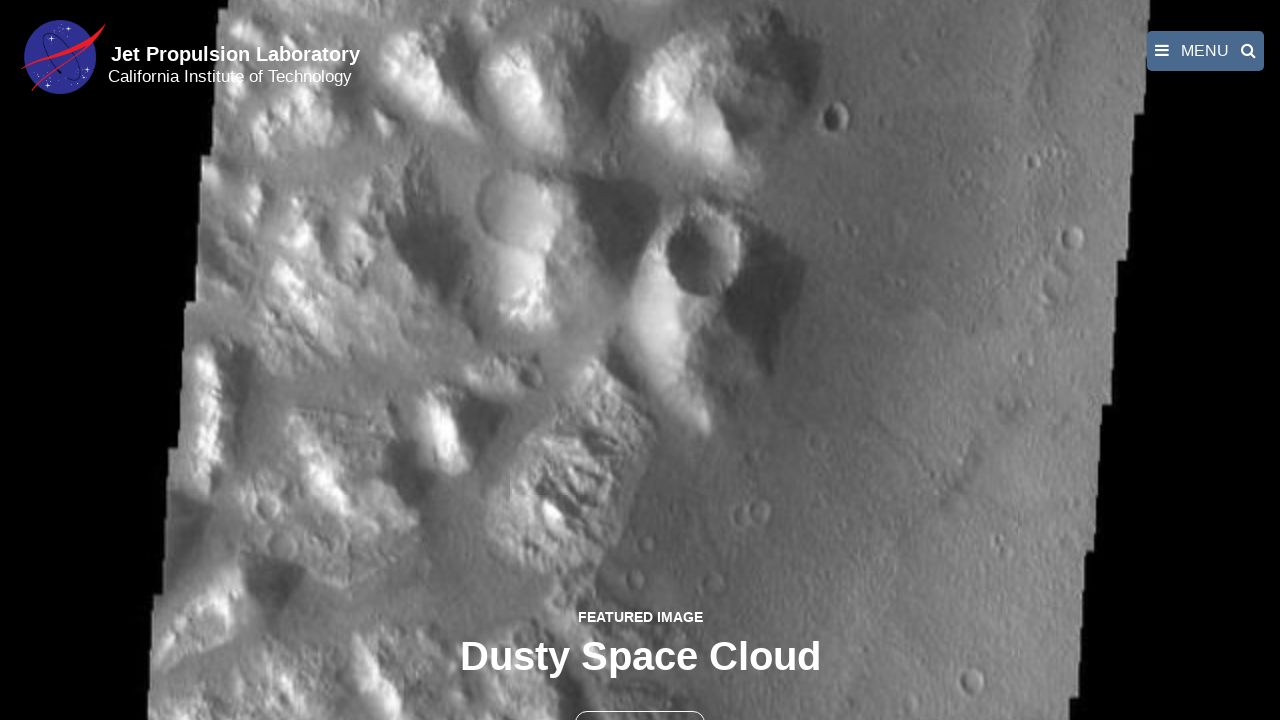

Clicked the full image button to view featured image at (640, 699) on button >> nth=1
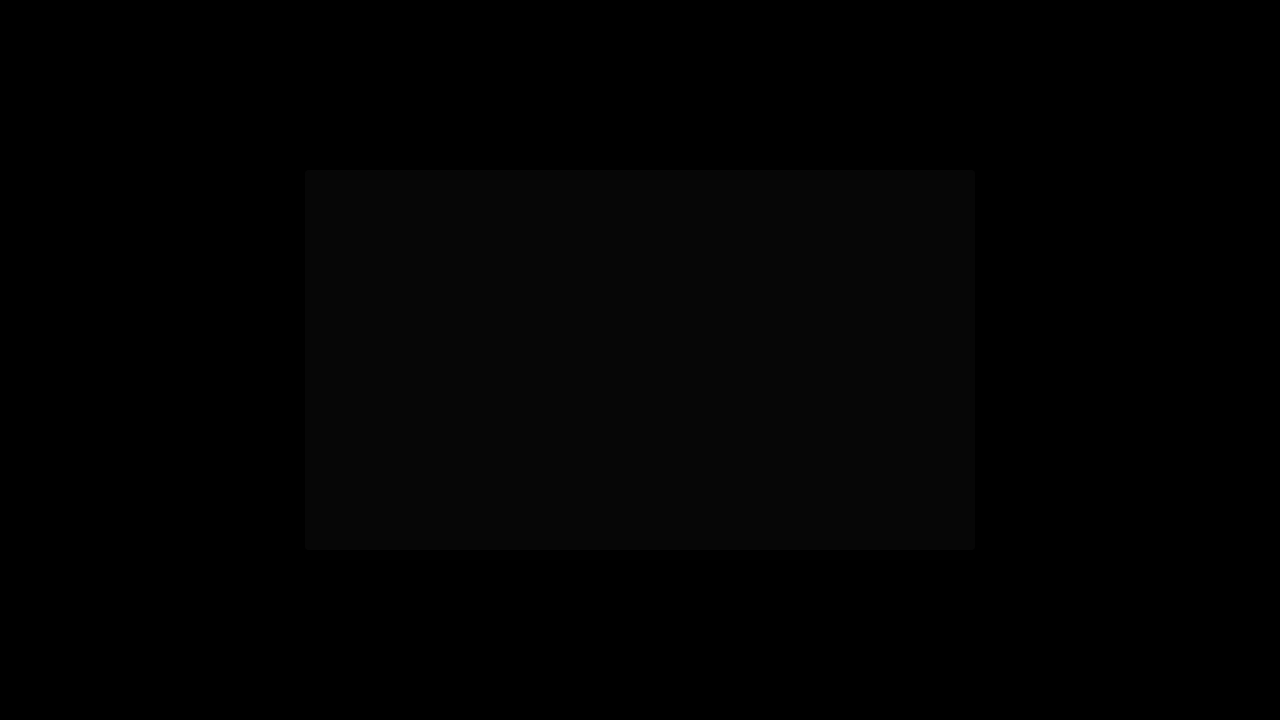

Featured image loaded in lightbox
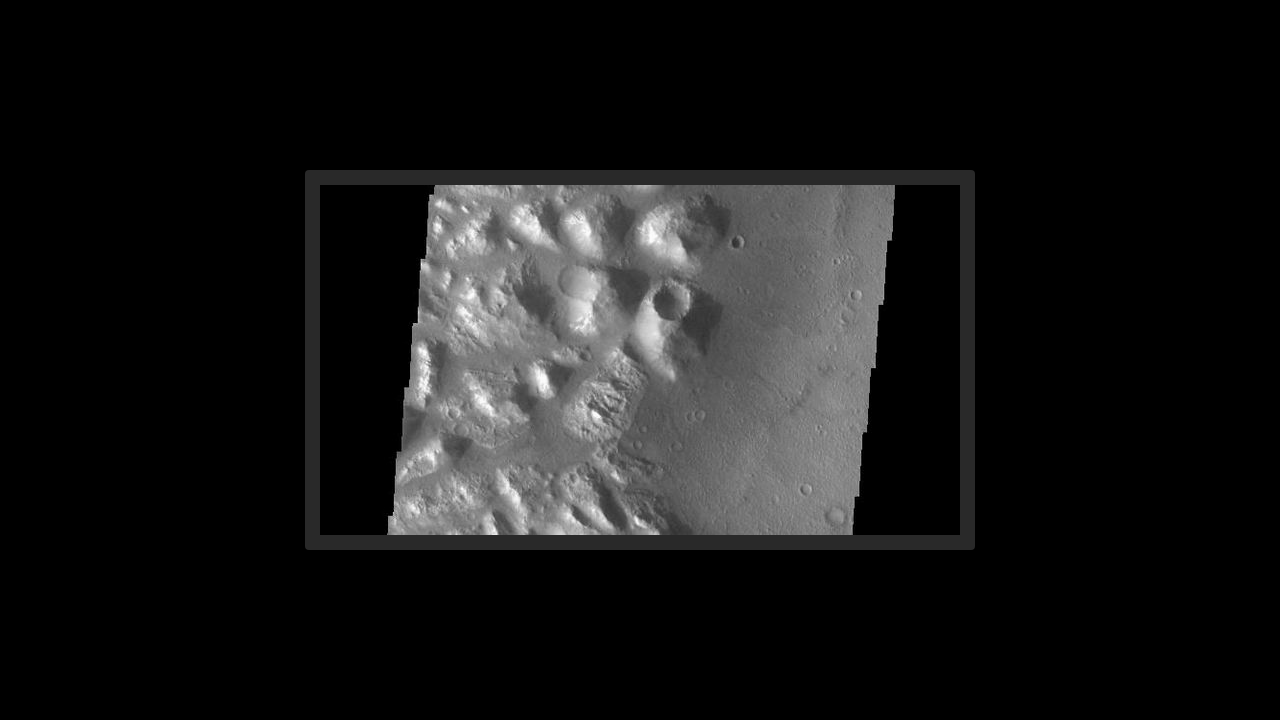

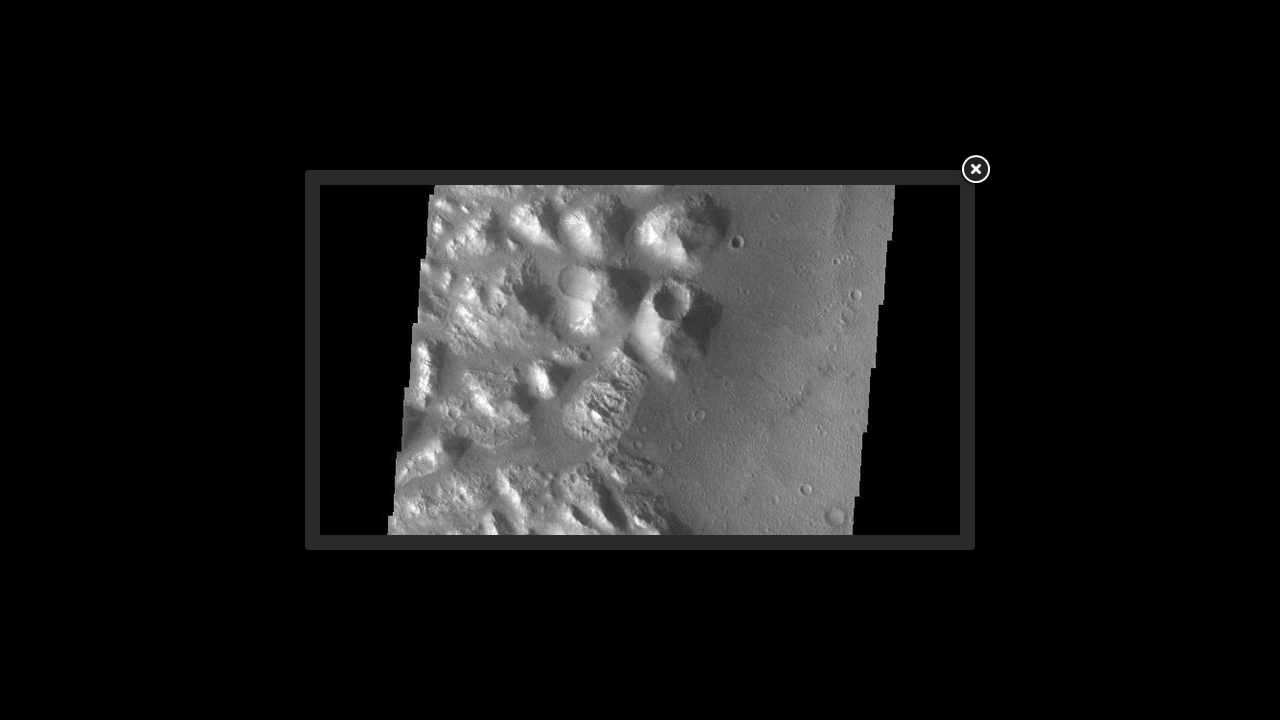